Tests closing a newly opened tab and switching back to the original tab

Starting URL: https://the-internet.herokuapp.com/windows

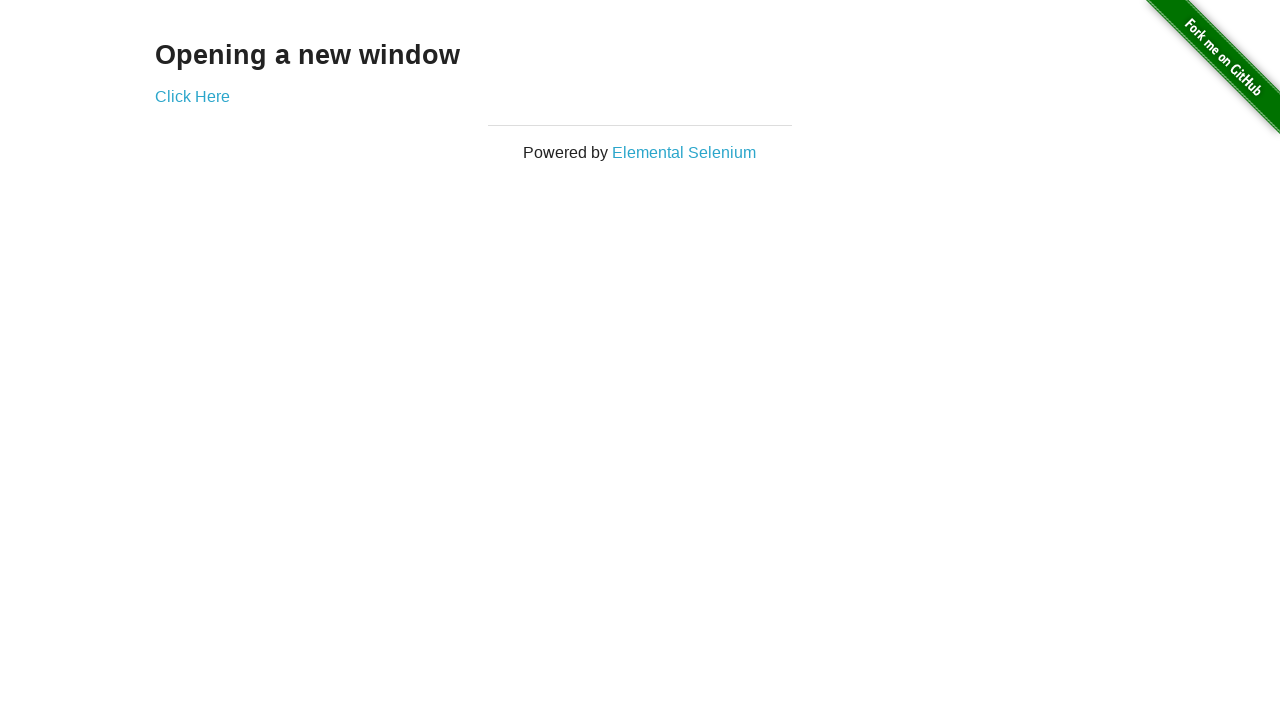

Clicked 'Click Here' link to open new window at (192, 96) on text=Click Here
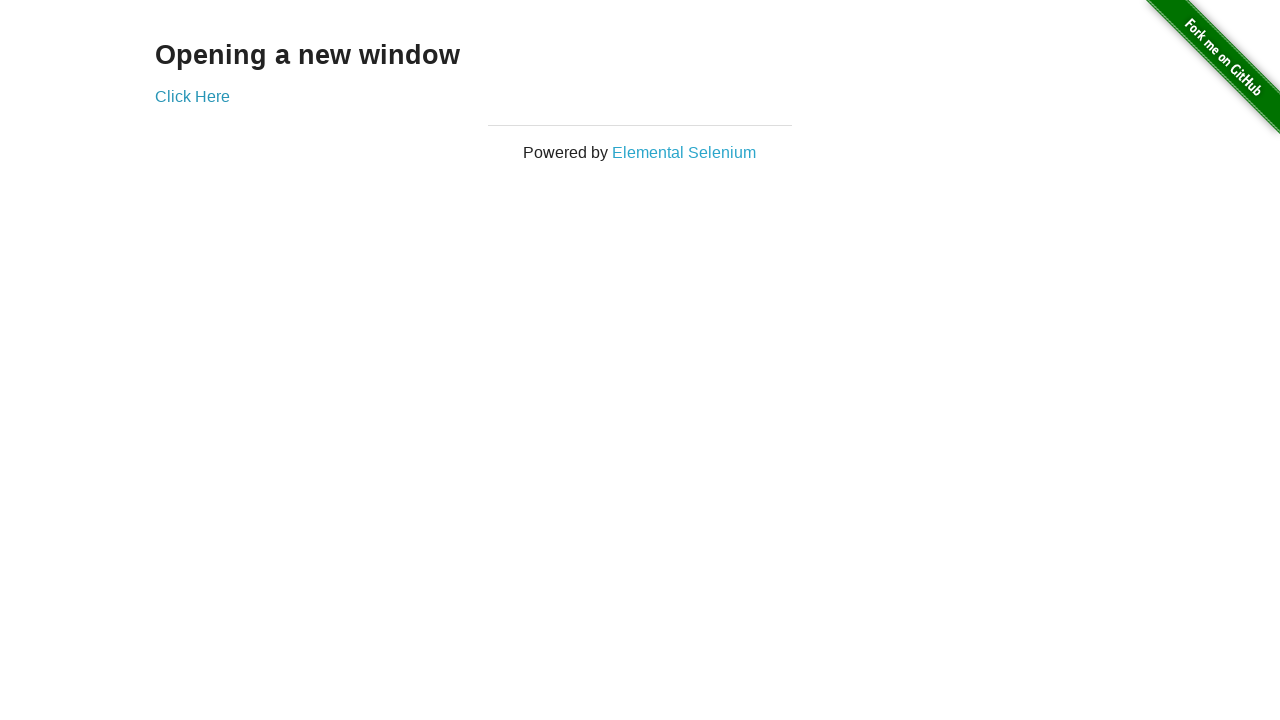

New page/tab opened and stored
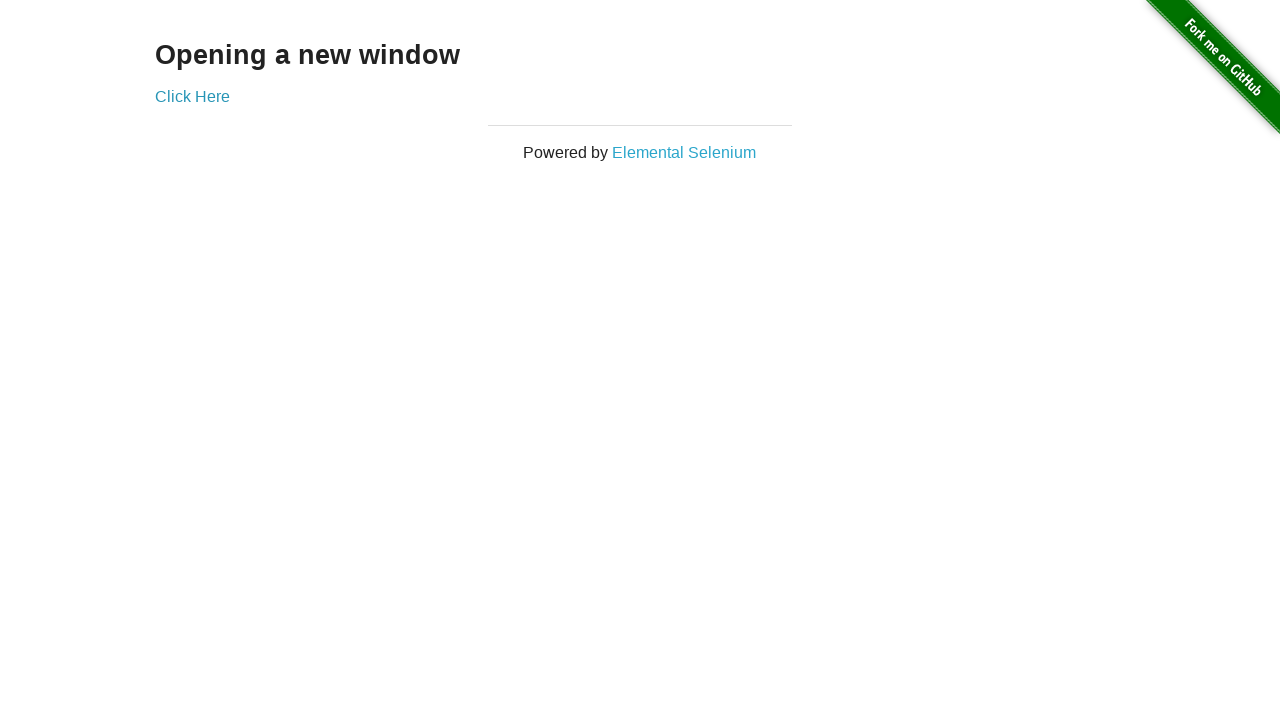

Closed the newly opened tab
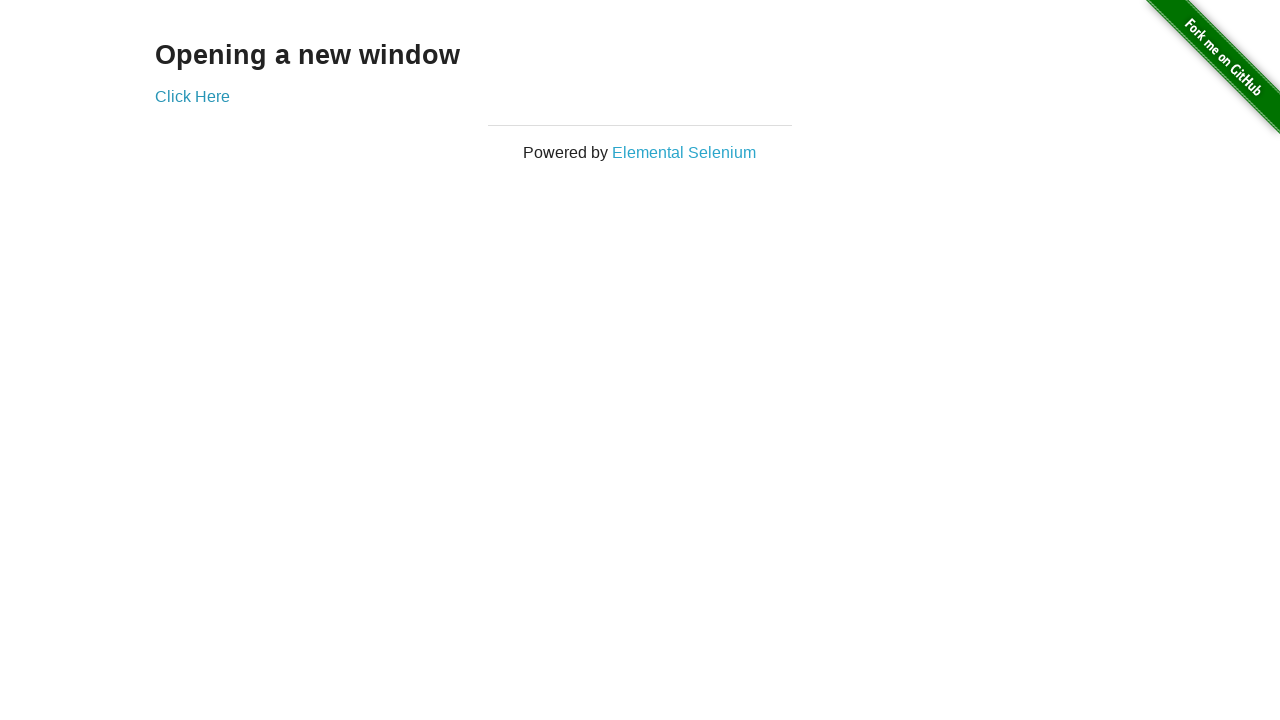

Verified original tab is still accessible and on correct URL
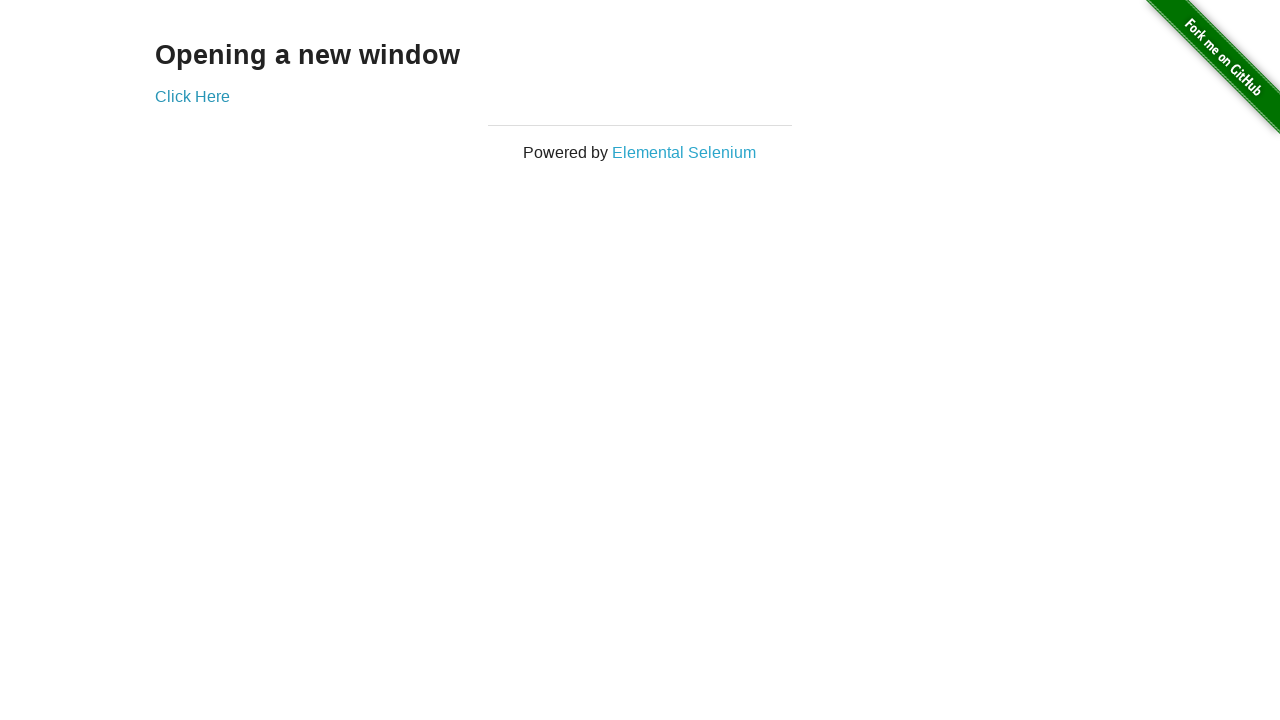

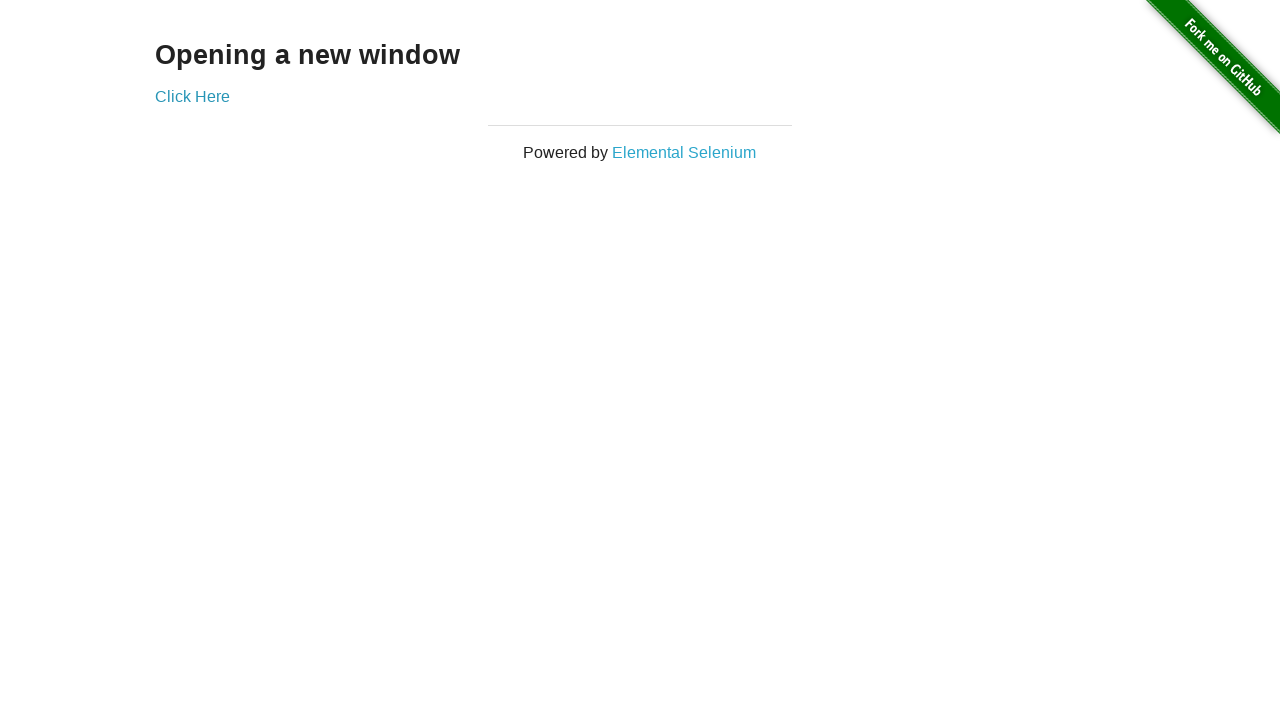